Tests a practice form by filling in the firstname field and verifying input elements are present on the page

Starting URL: https://www.techlistic.com/p/selenium-practice-form.html

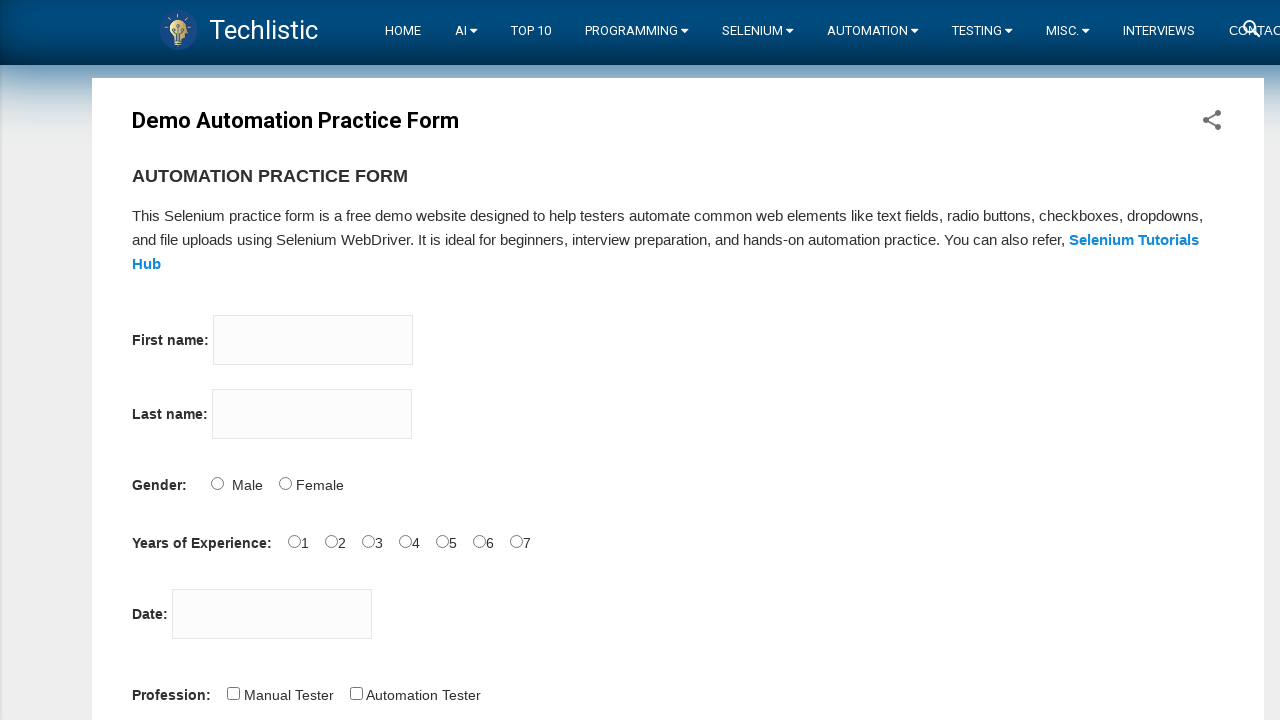

Navigated to practice form URL
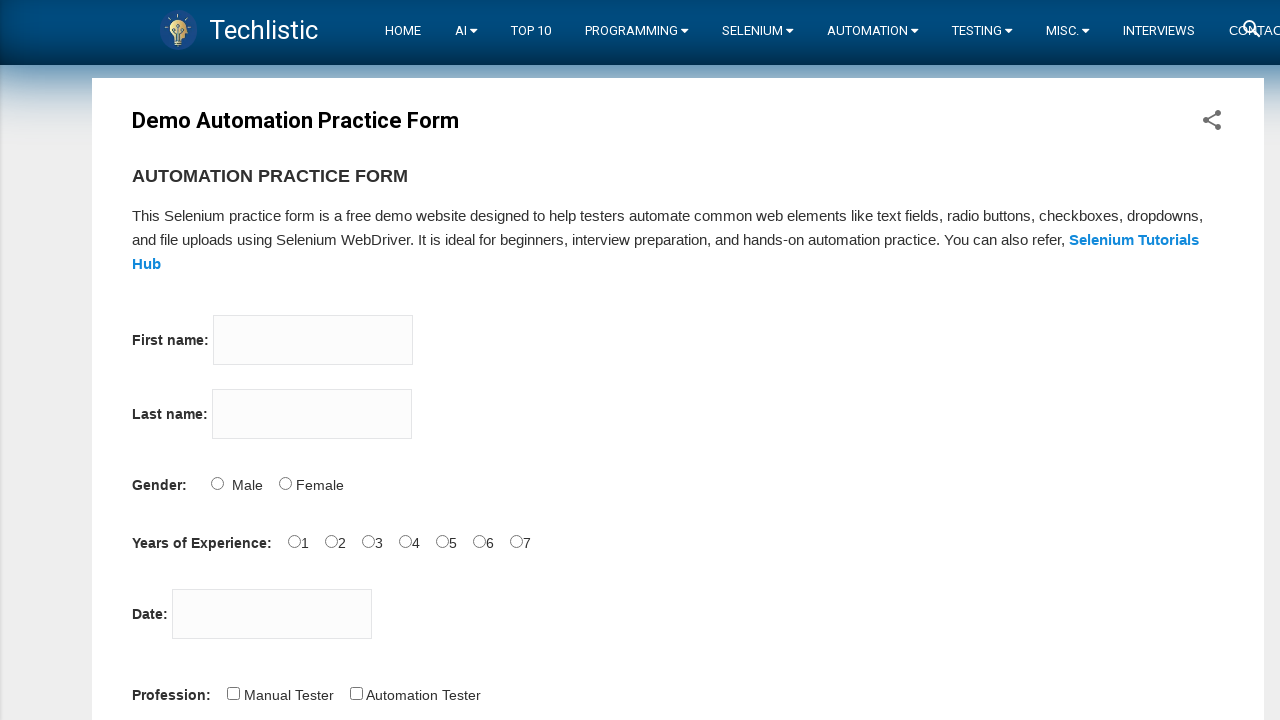

Filled firstname field with 'Diksha' on input[name='firstname']
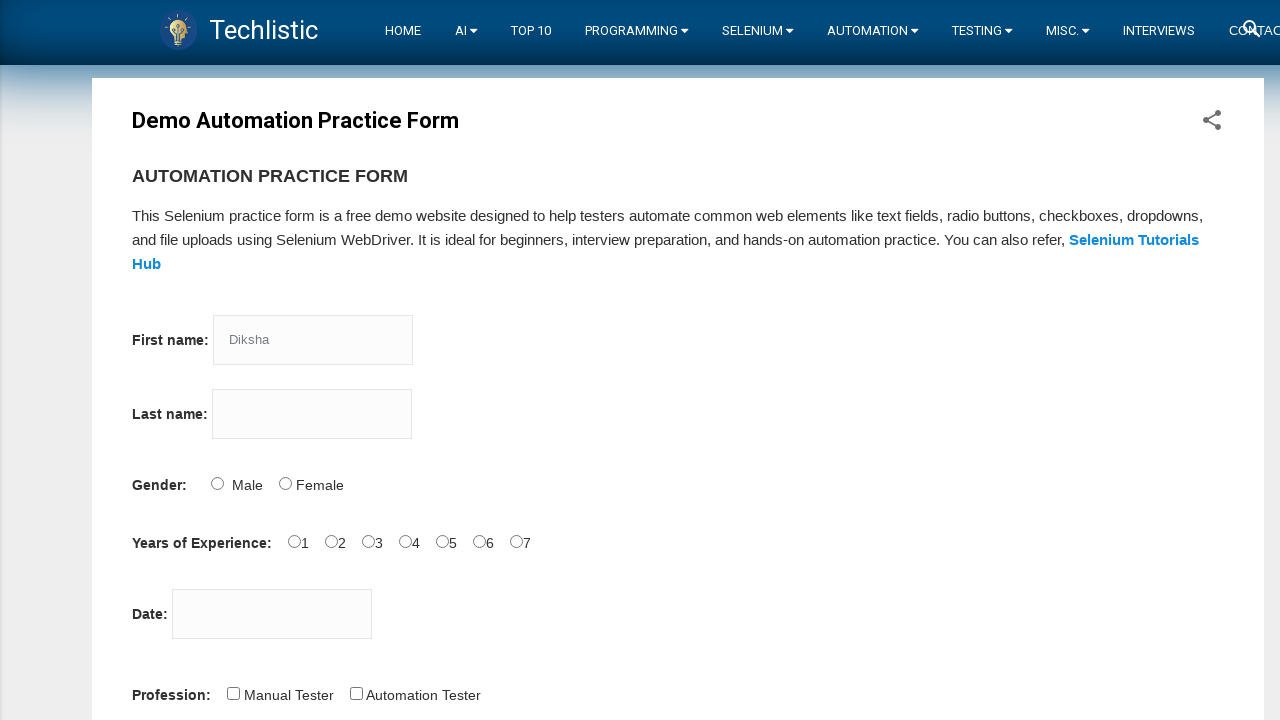

Located all input elements on page, found 20 input elements
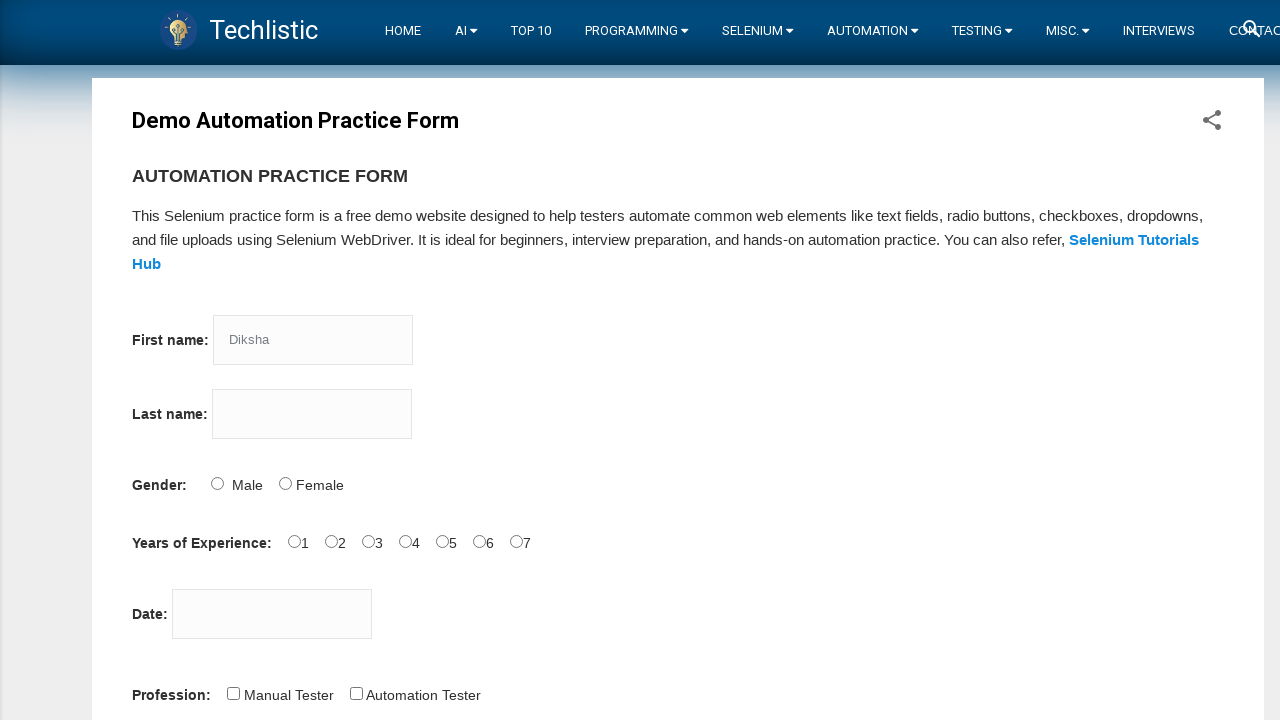

Printed input element count: 20
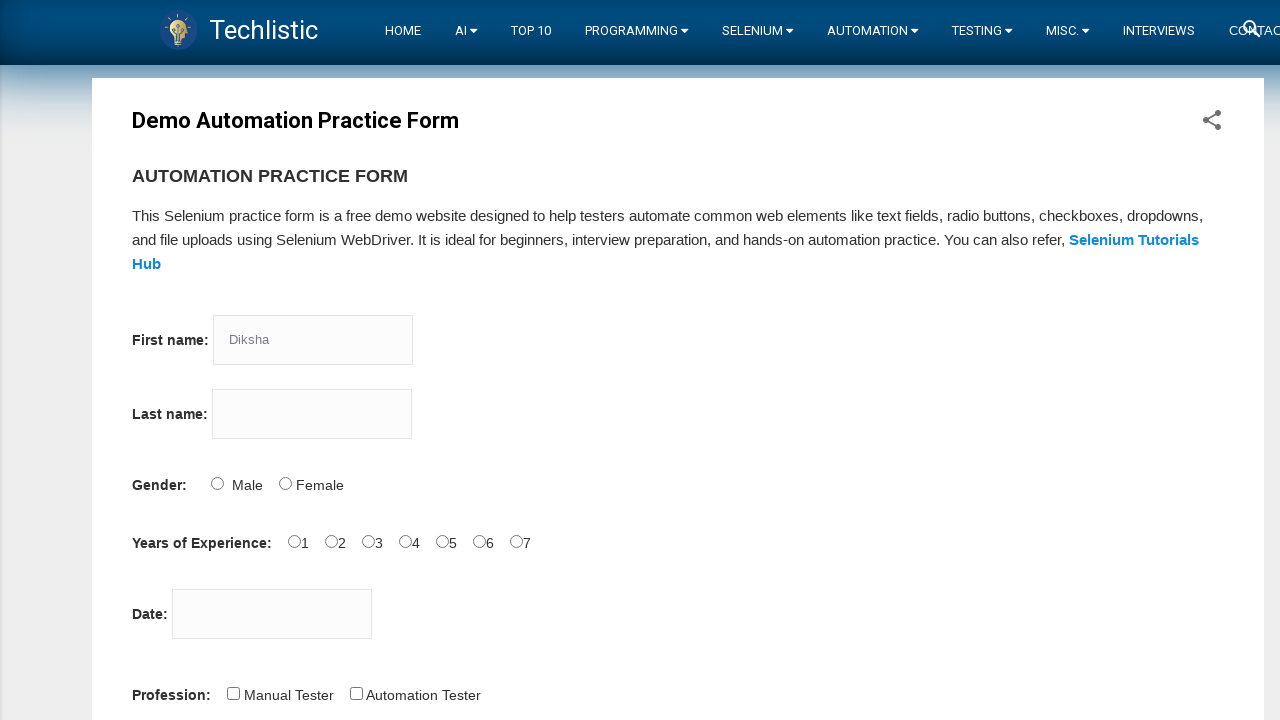

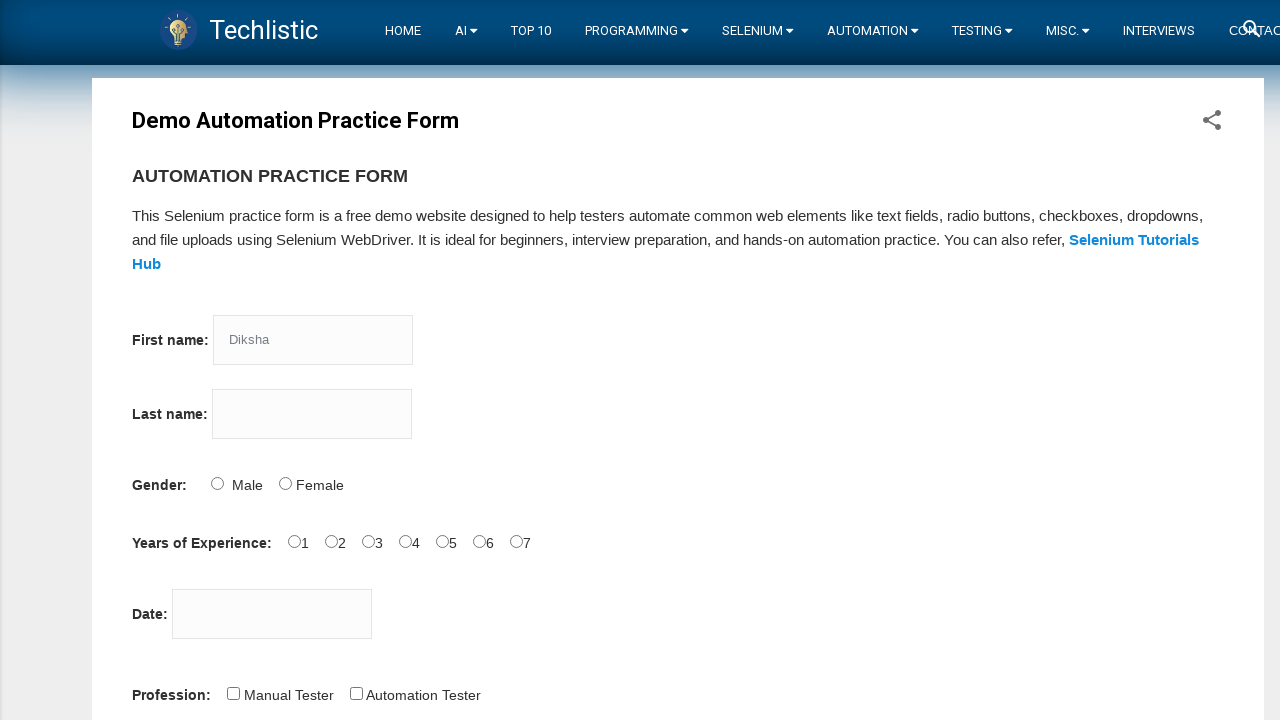